Tests file upload functionality by selecting a file, clicking upload, and verifying the success message is displayed

Starting URL: https://practice.cydeo.com/upload

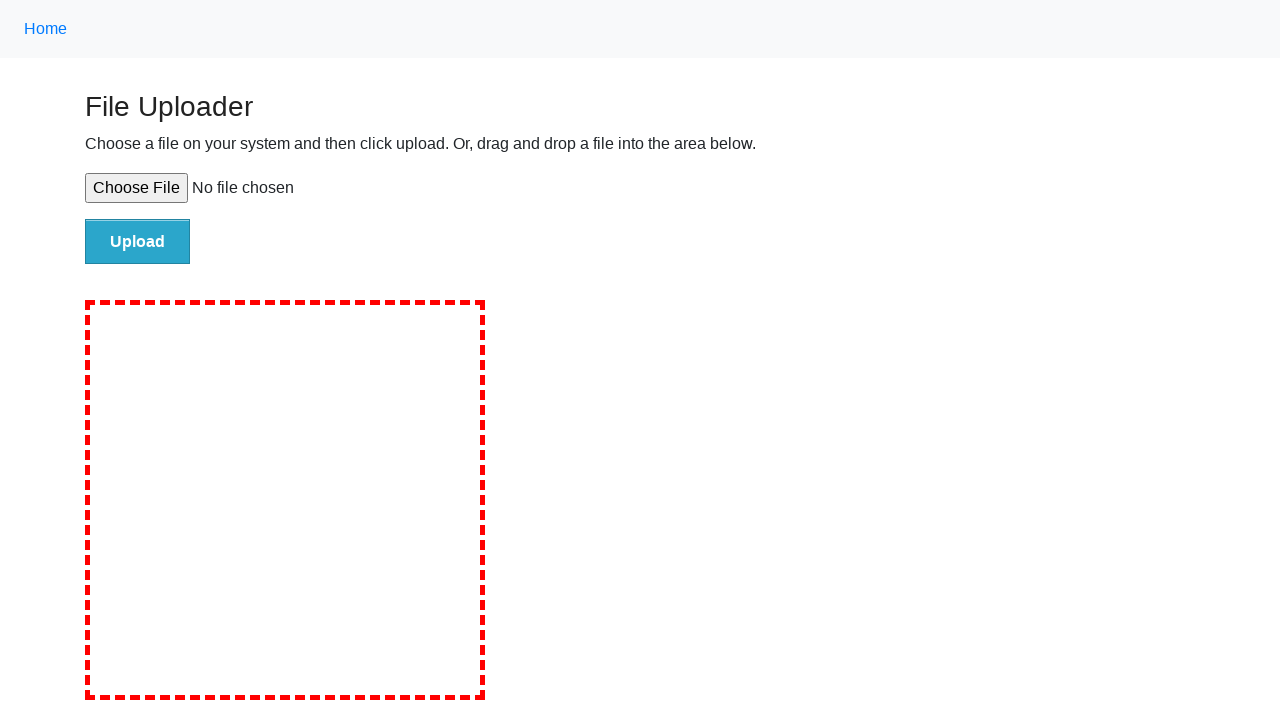

Created temporary test file for upload
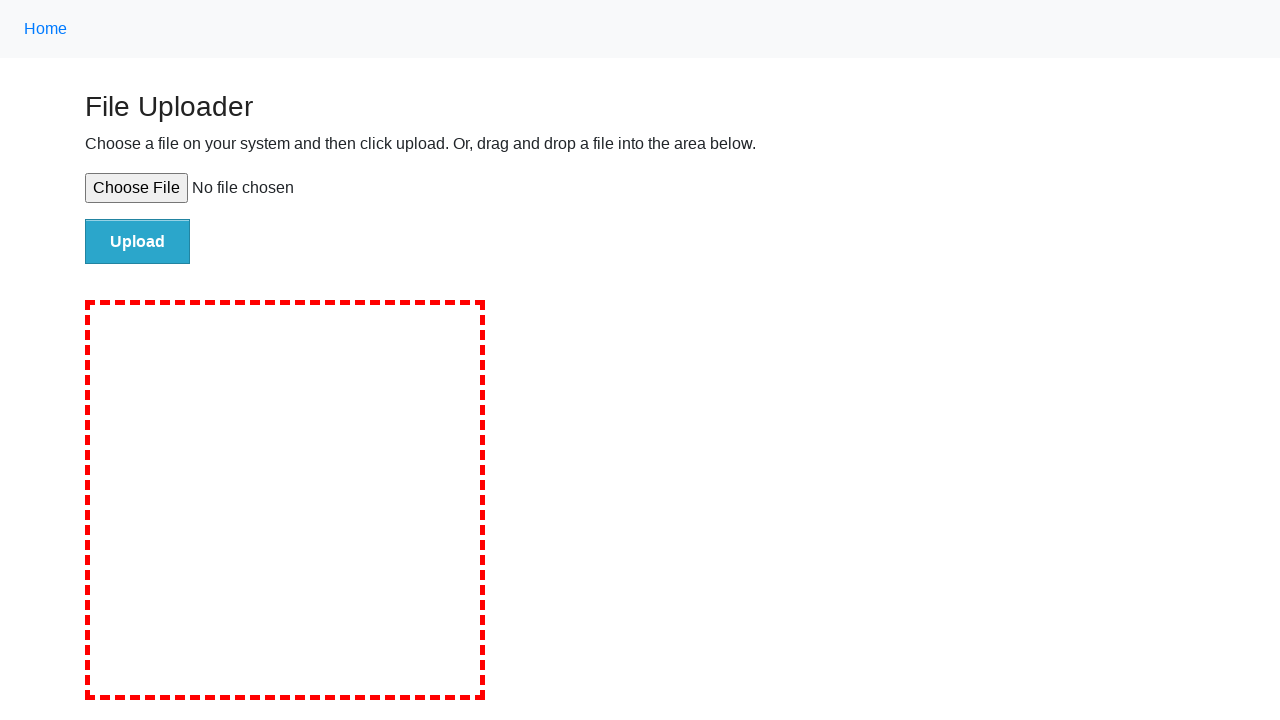

Selected test file in file upload input
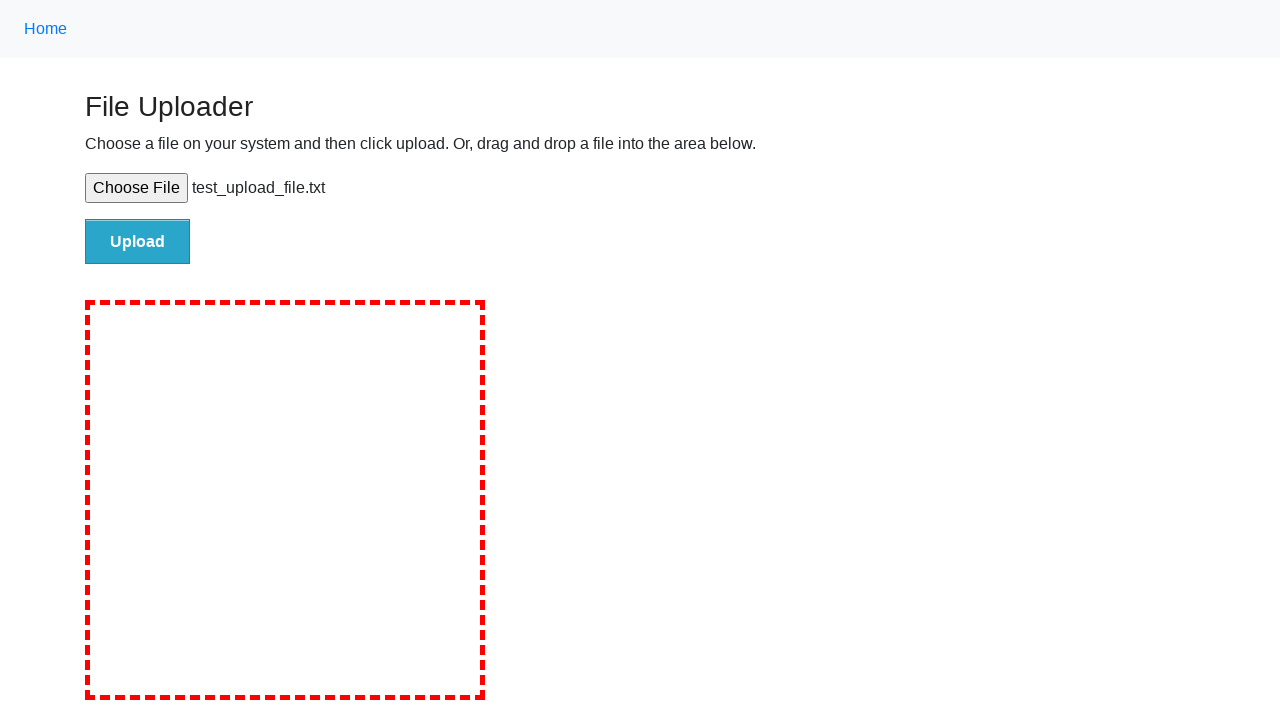

Clicked upload/submit button at (138, 241) on #file-submit
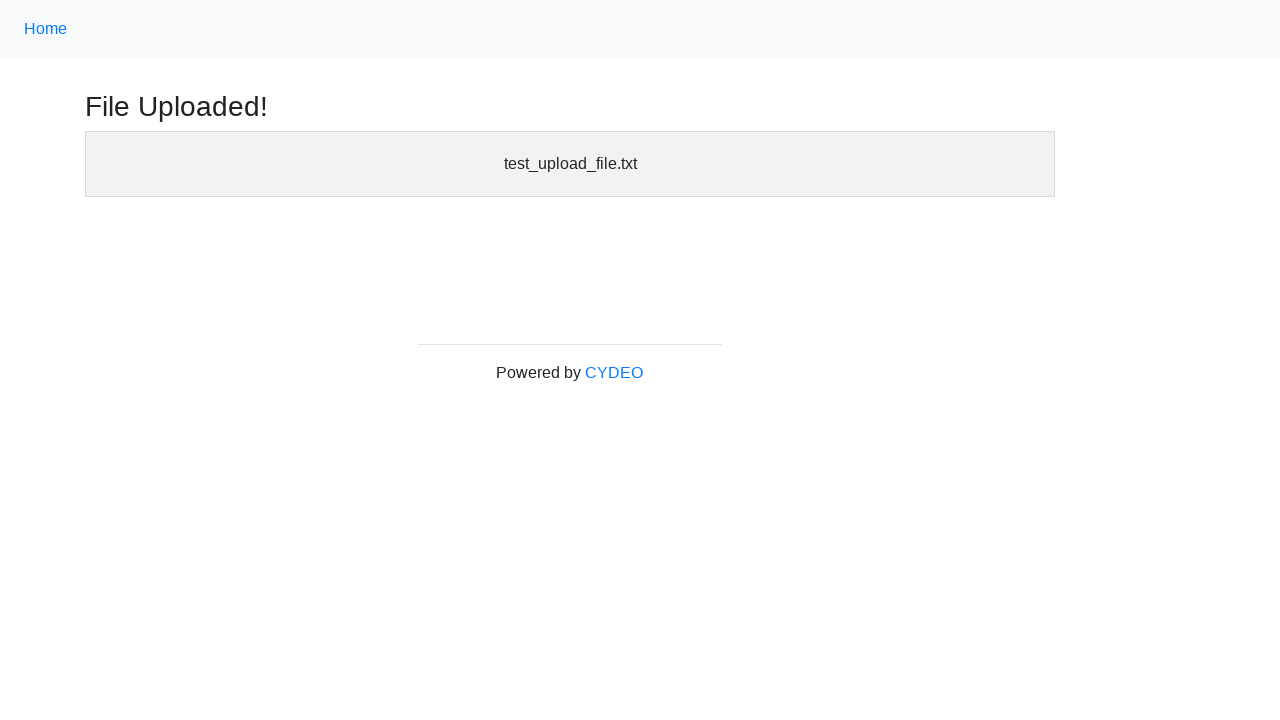

Success message heading loaded
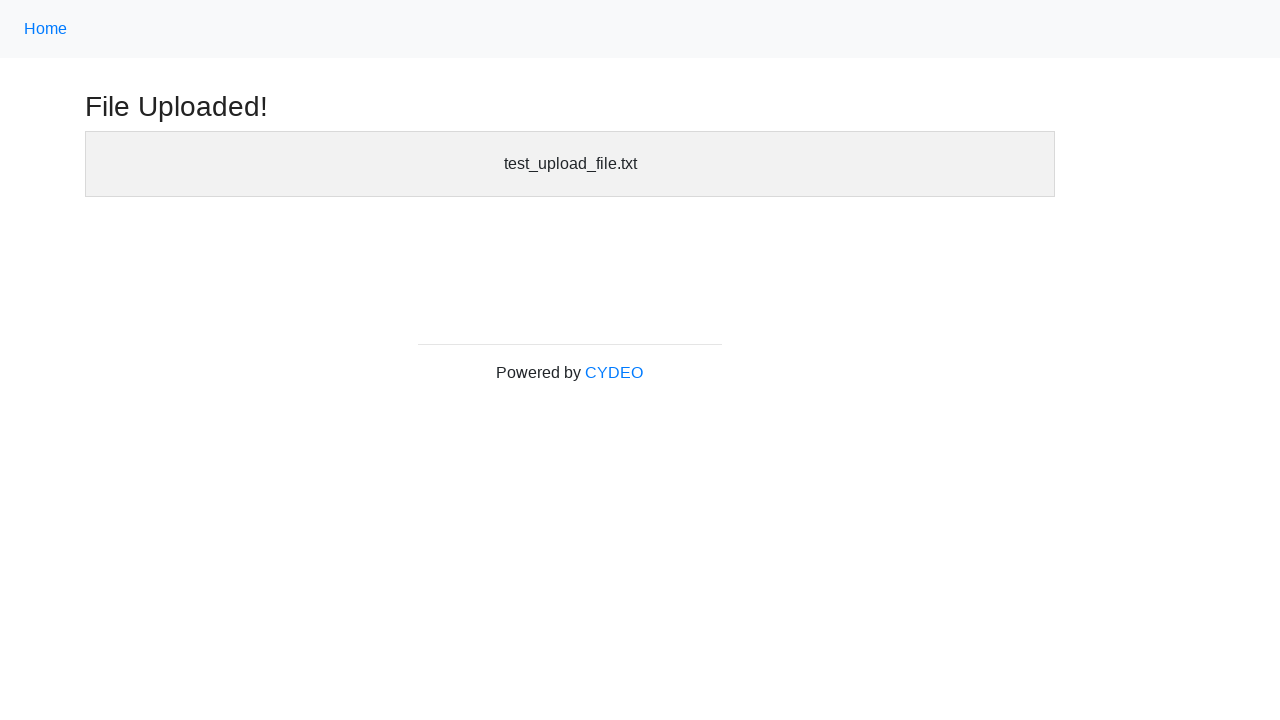

Verified success message displays 'File Uploaded!'
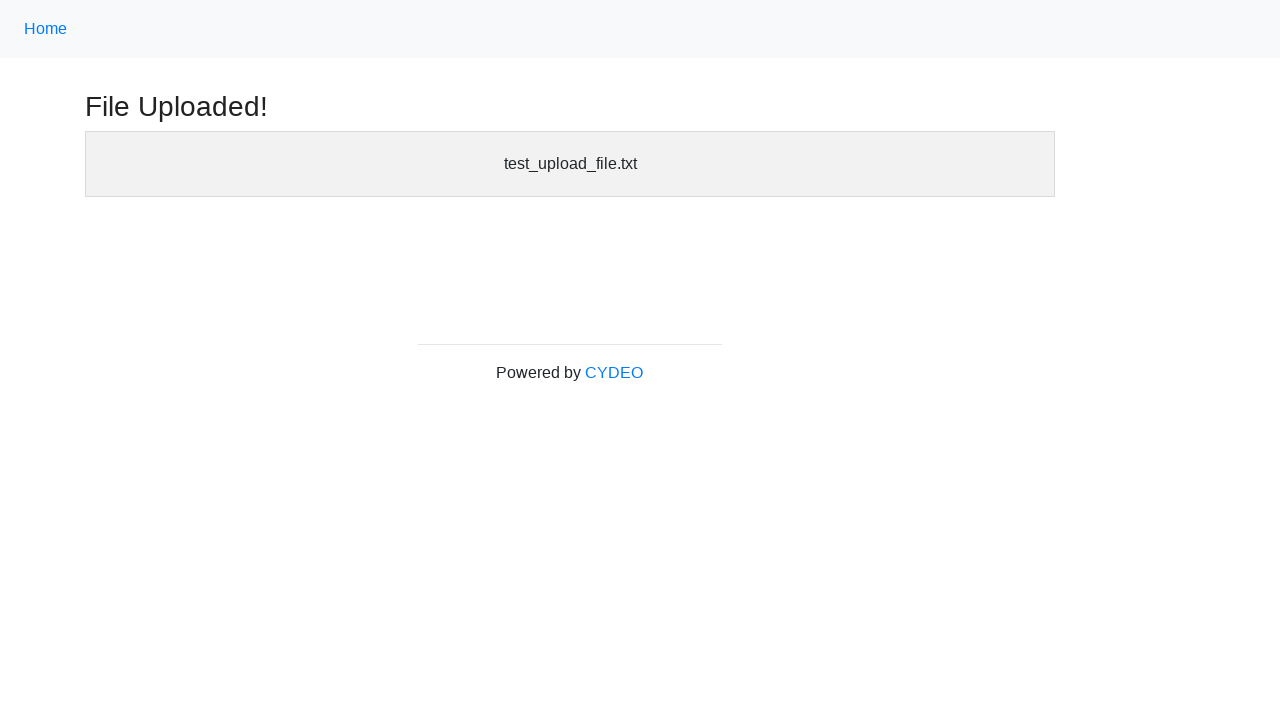

Cleaned up temporary test file
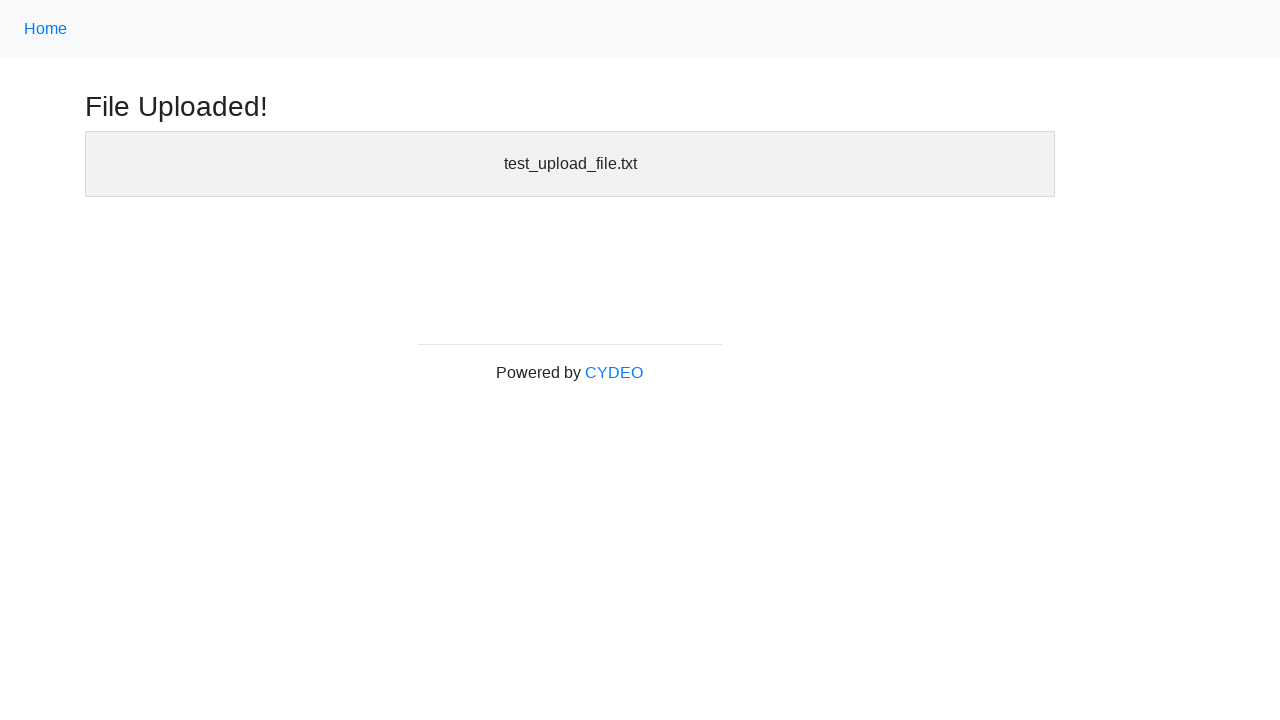

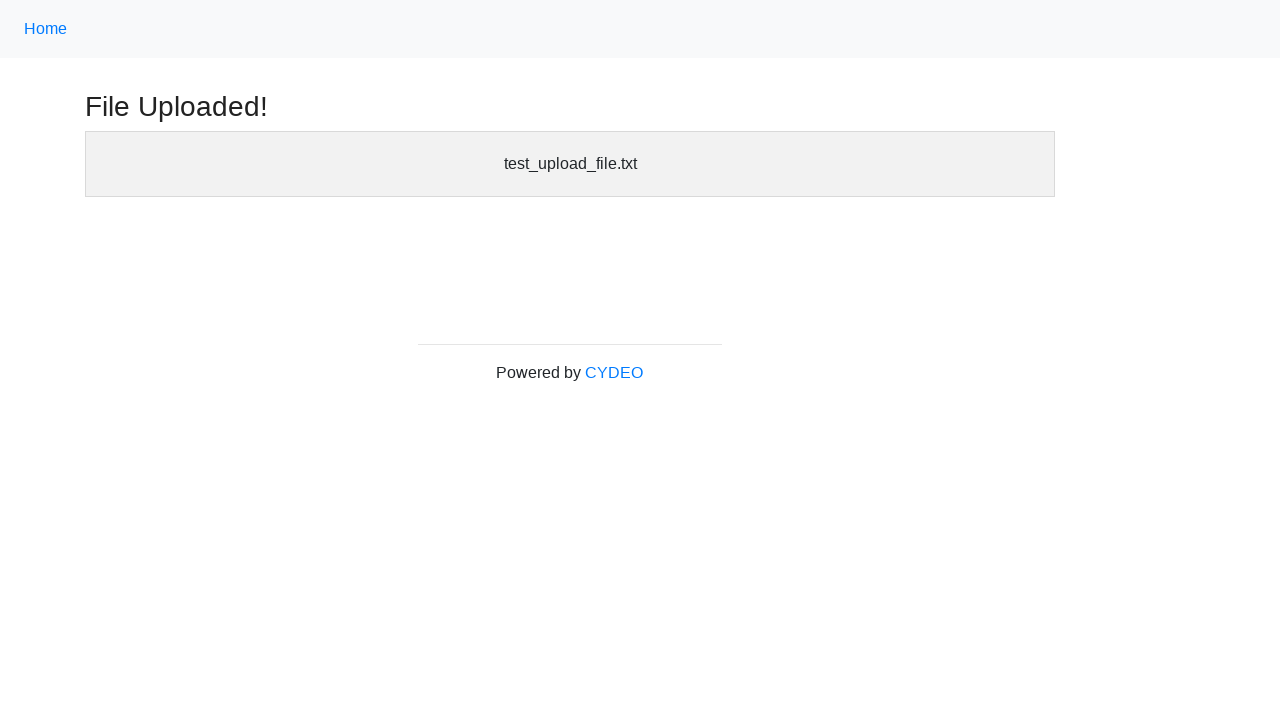